Tests dynamic loading Example 1 where an element is hidden on the page and becomes visible after clicking Start button

Starting URL: https://the-internet.herokuapp.com/dynamic_loading

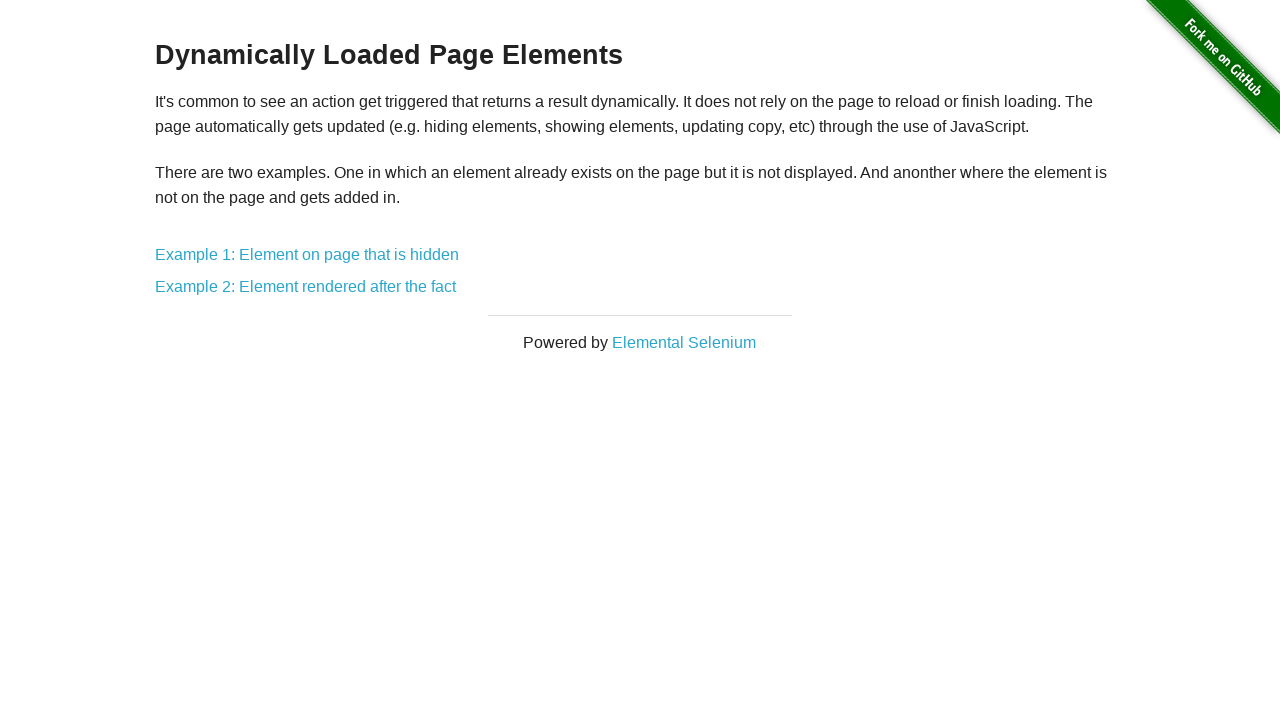

Dynamic loading page loaded with h3 element visible
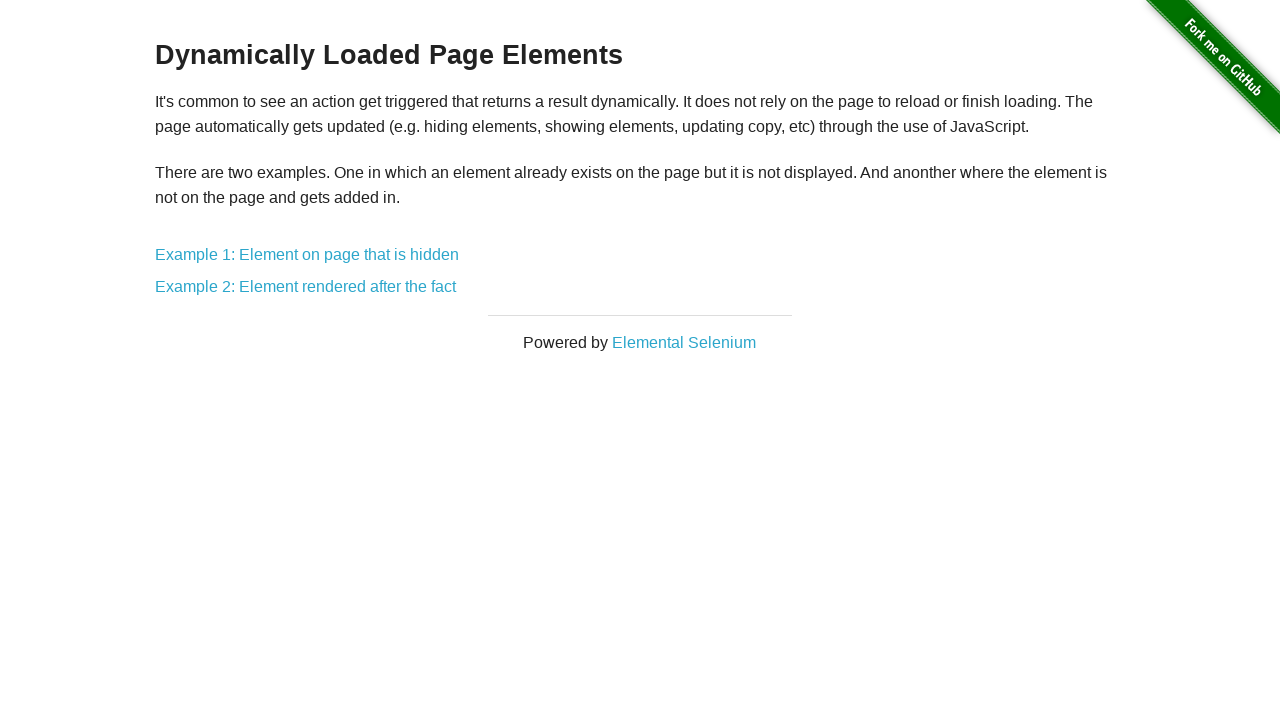

Clicked Example 1 link to navigate to dynamic loading test at (307, 255) on a[href='/dynamic_loading/1']
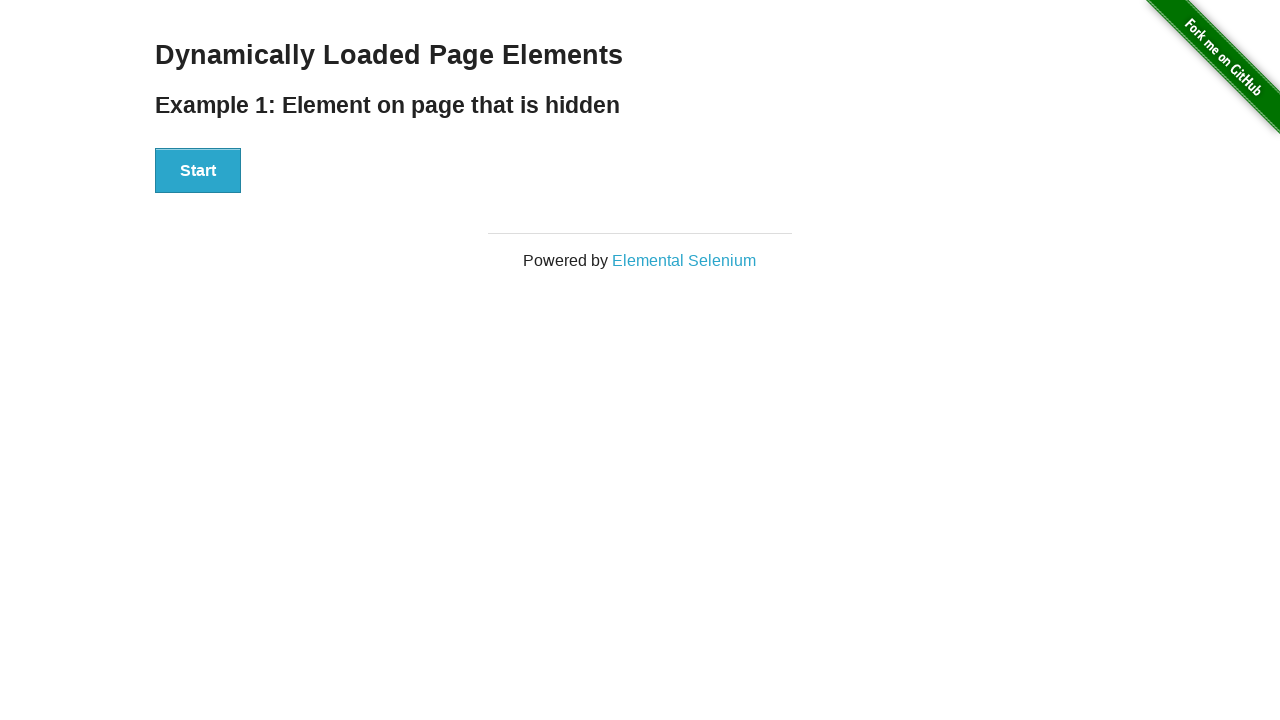

Start button is now visible on the page
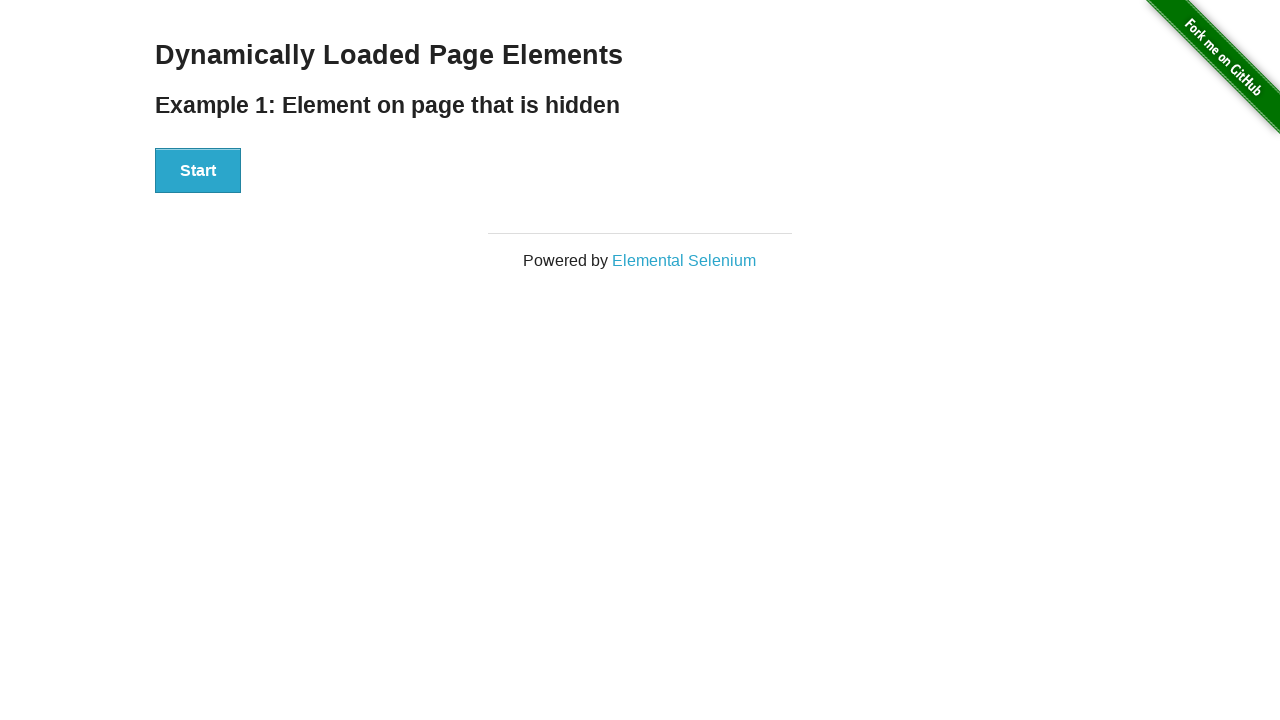

Clicked Start button to begin dynamic loading at (198, 171) on #start button
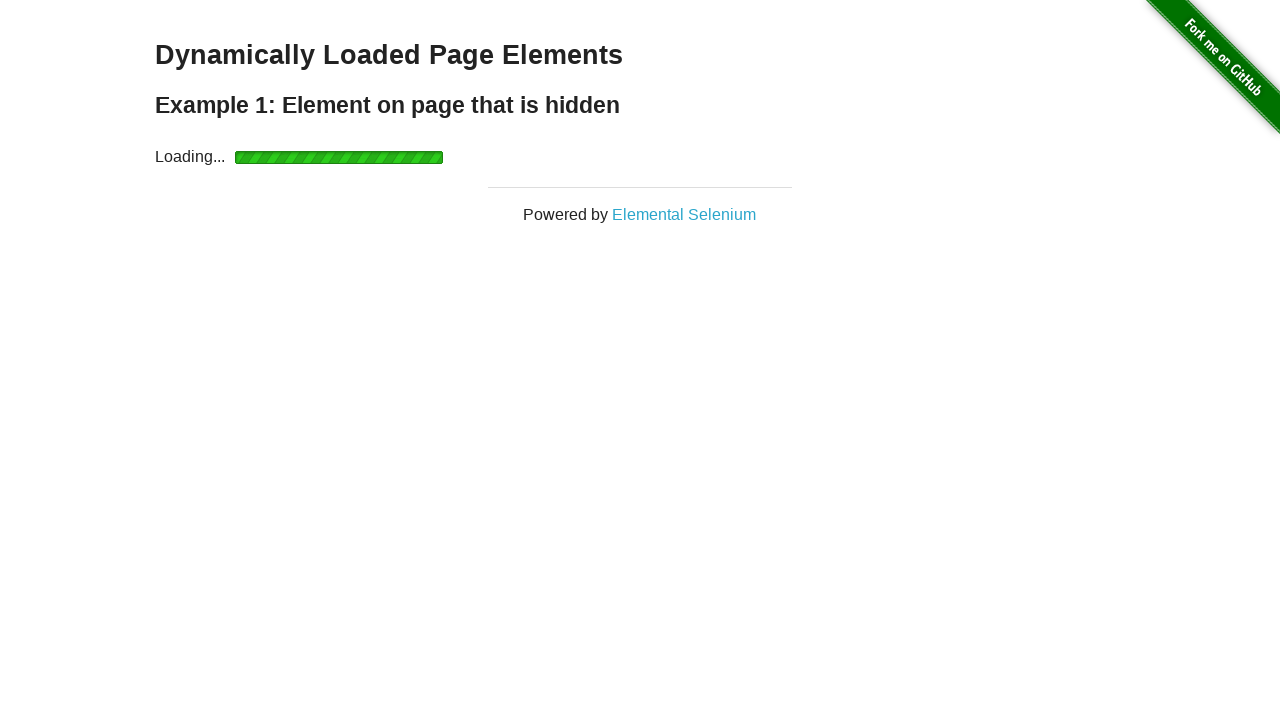

Loading completed and 'Hello World!' text appeared in finish section
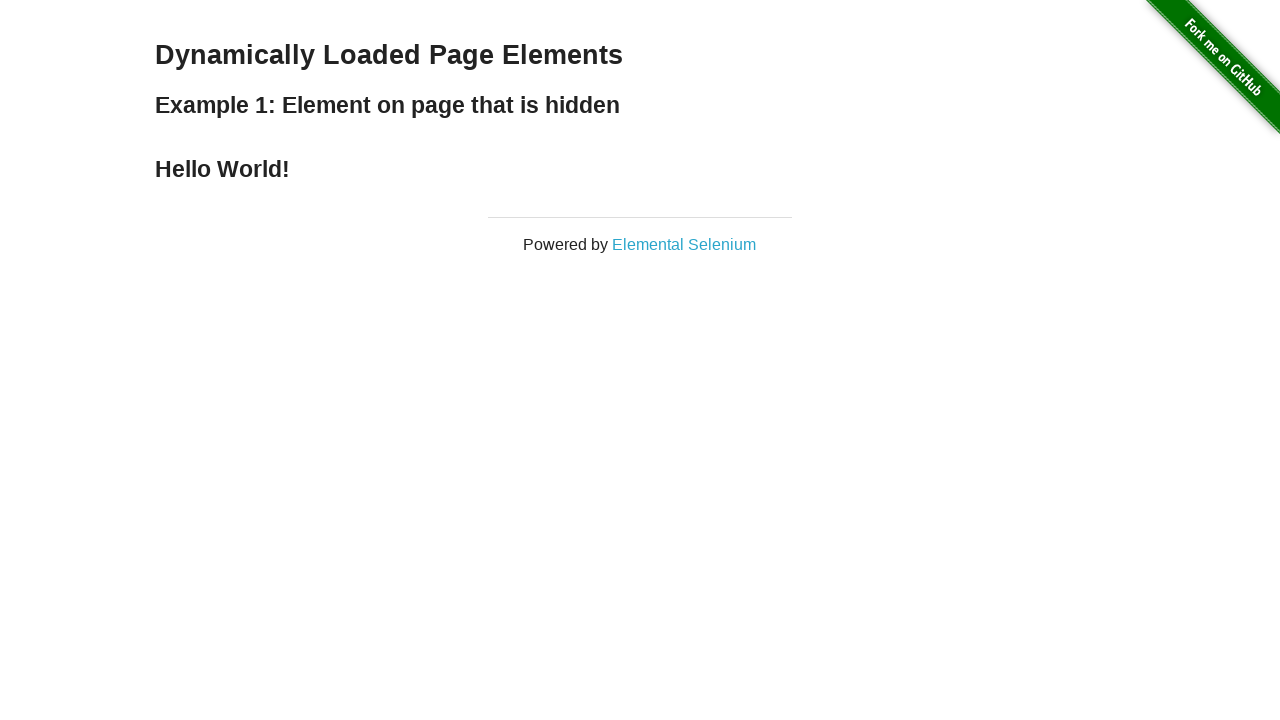

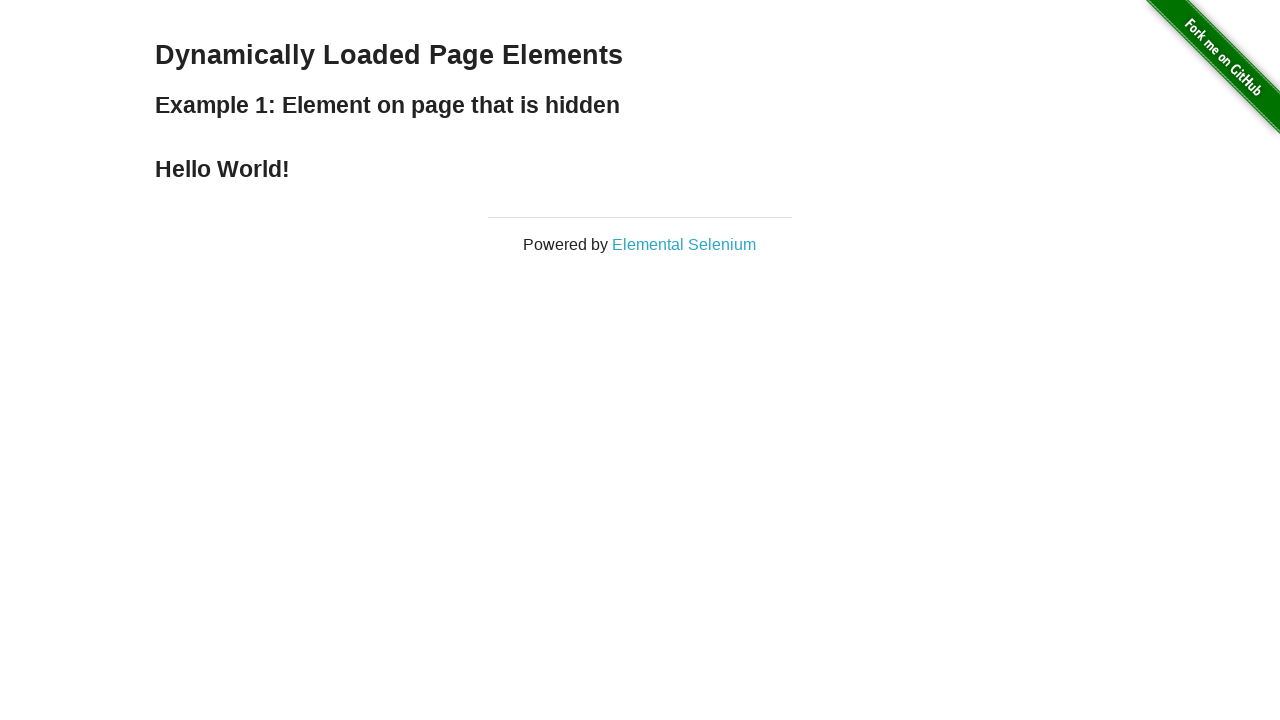